Tests dynamic controls by interacting with a checkbox, clicking remove button, and enabling/filling a text input field

Starting URL: https://the-internet.herokuapp.com/dynamic_controls

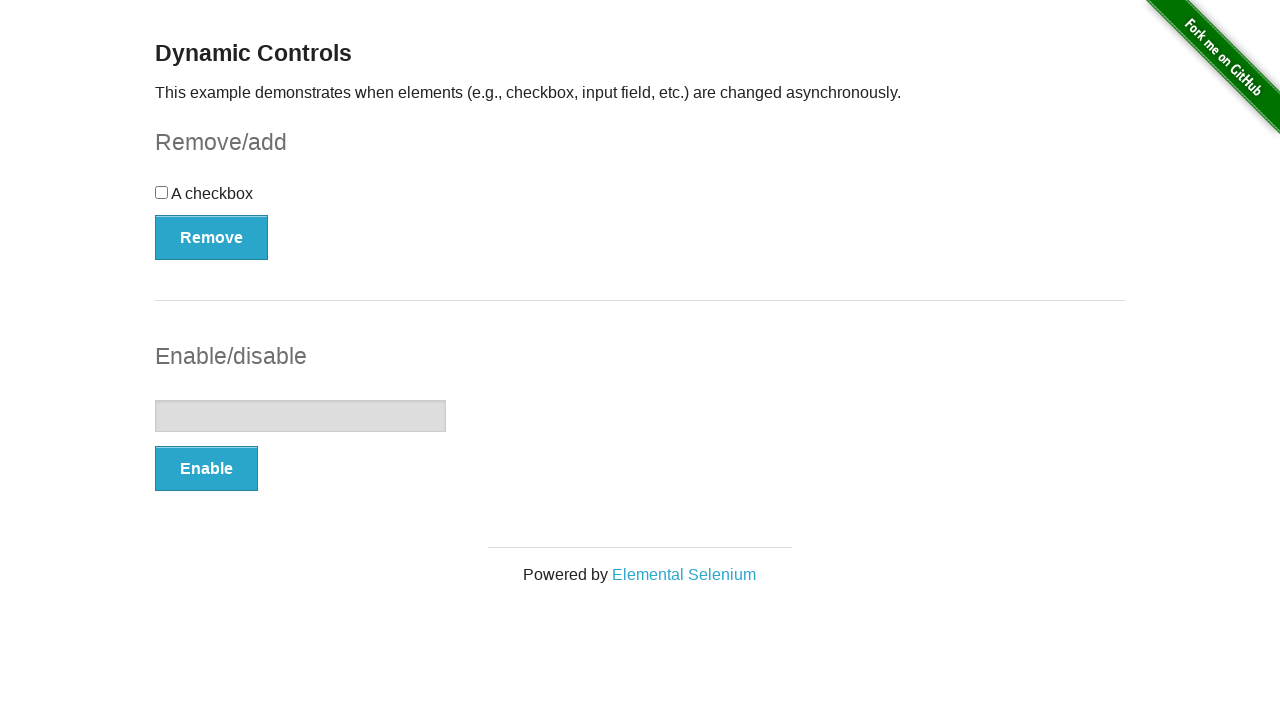

Clicked checkbox to check it at (162, 192) on form#checkbox-example >> div#checkbox input
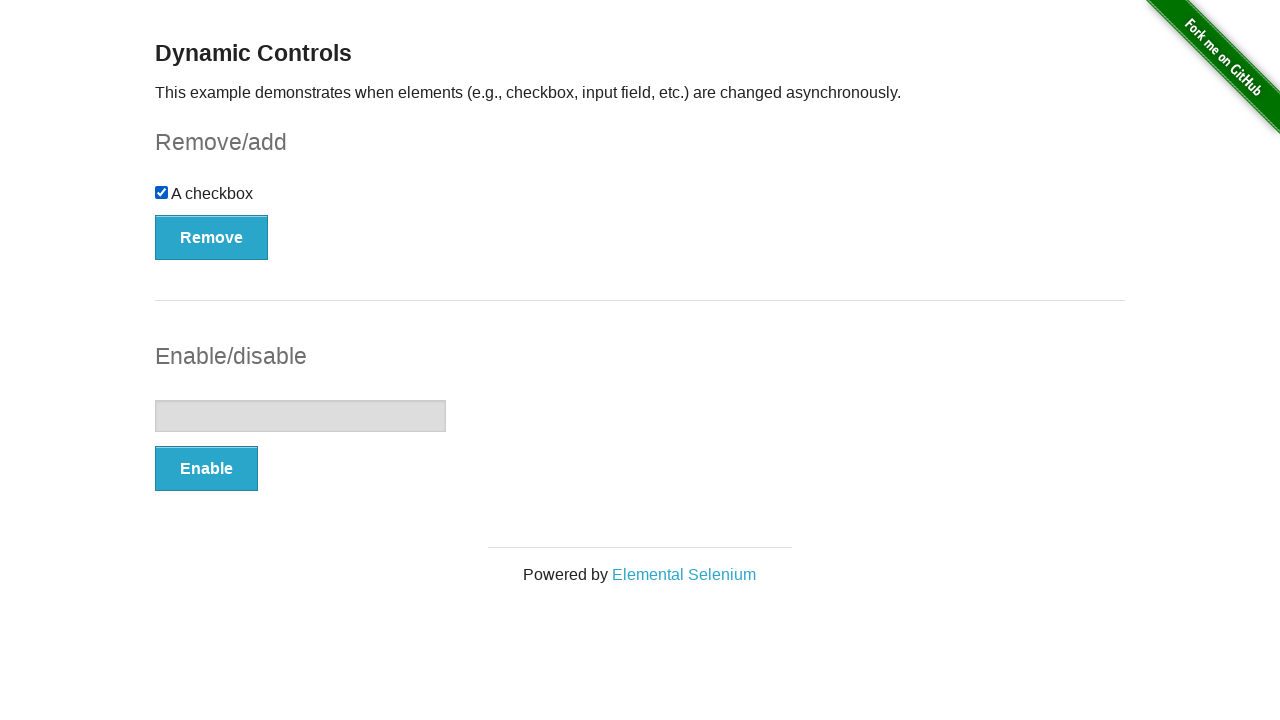

Clicked Remove button to remove checkbox at (212, 237) on form#checkbox-example >> button
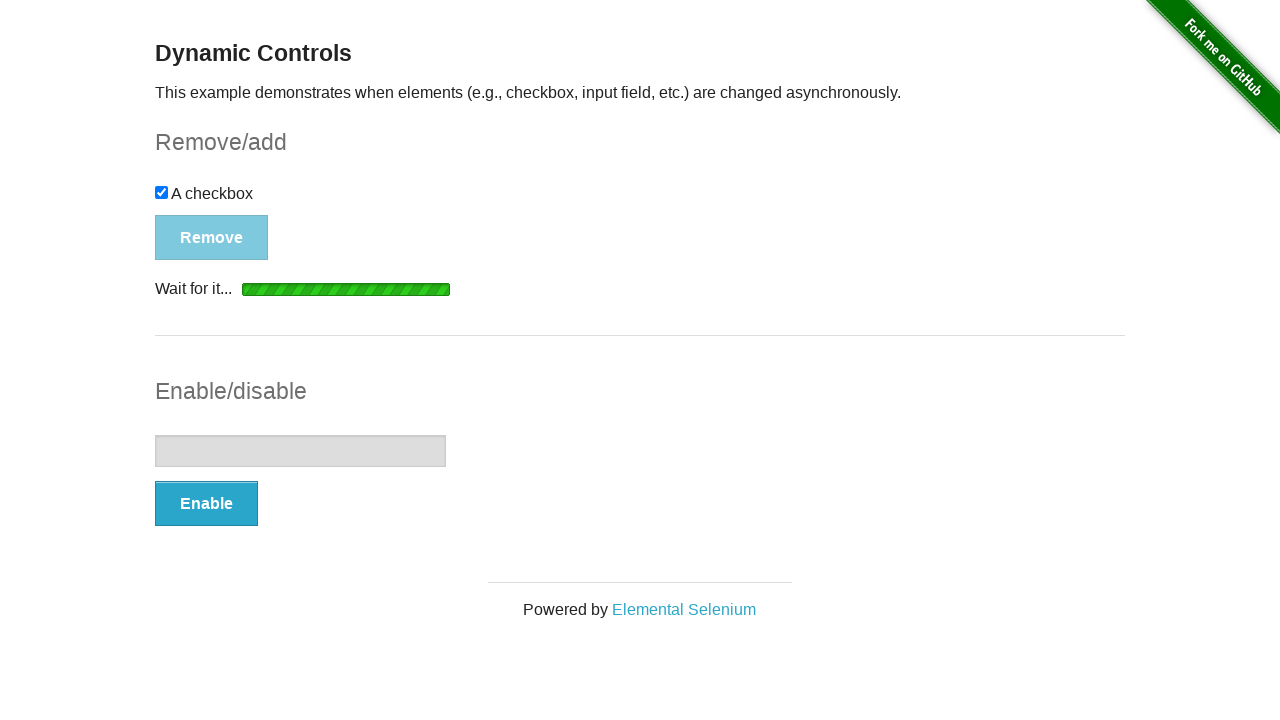

Waited for checkbox to be hidden
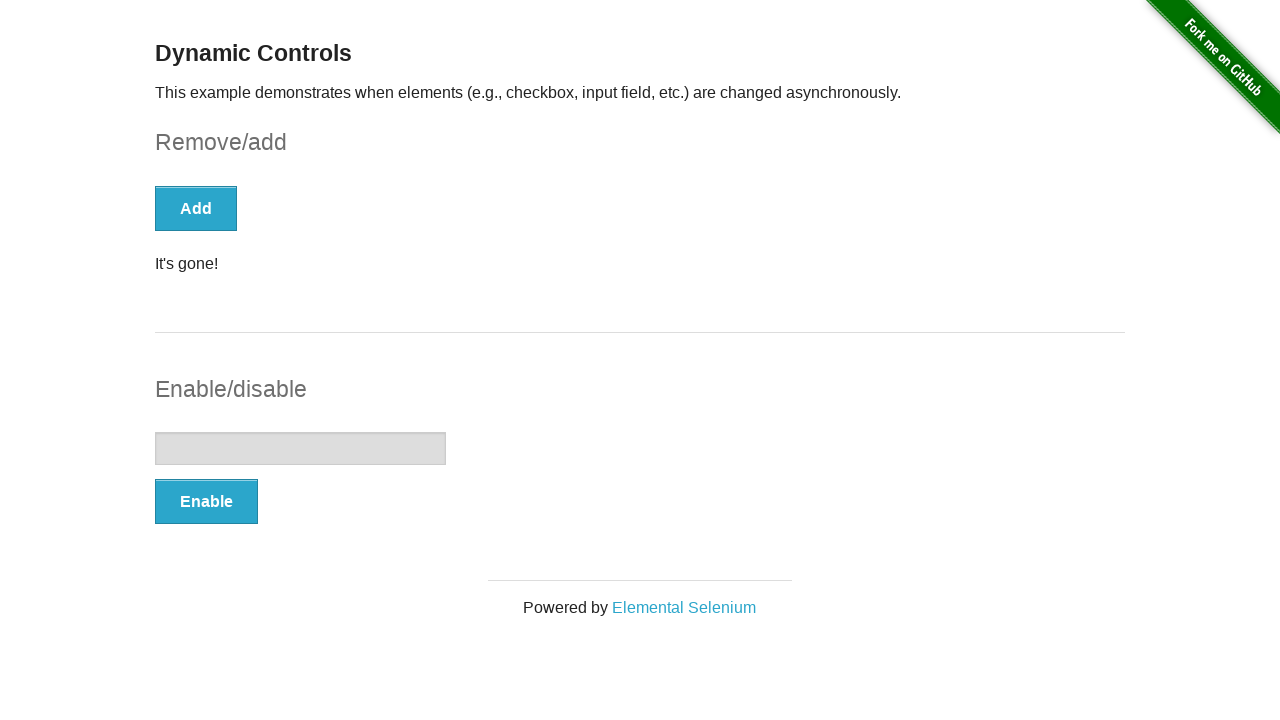

Clicked Enable button to enable input field at (206, 501) on form#input-example >> button
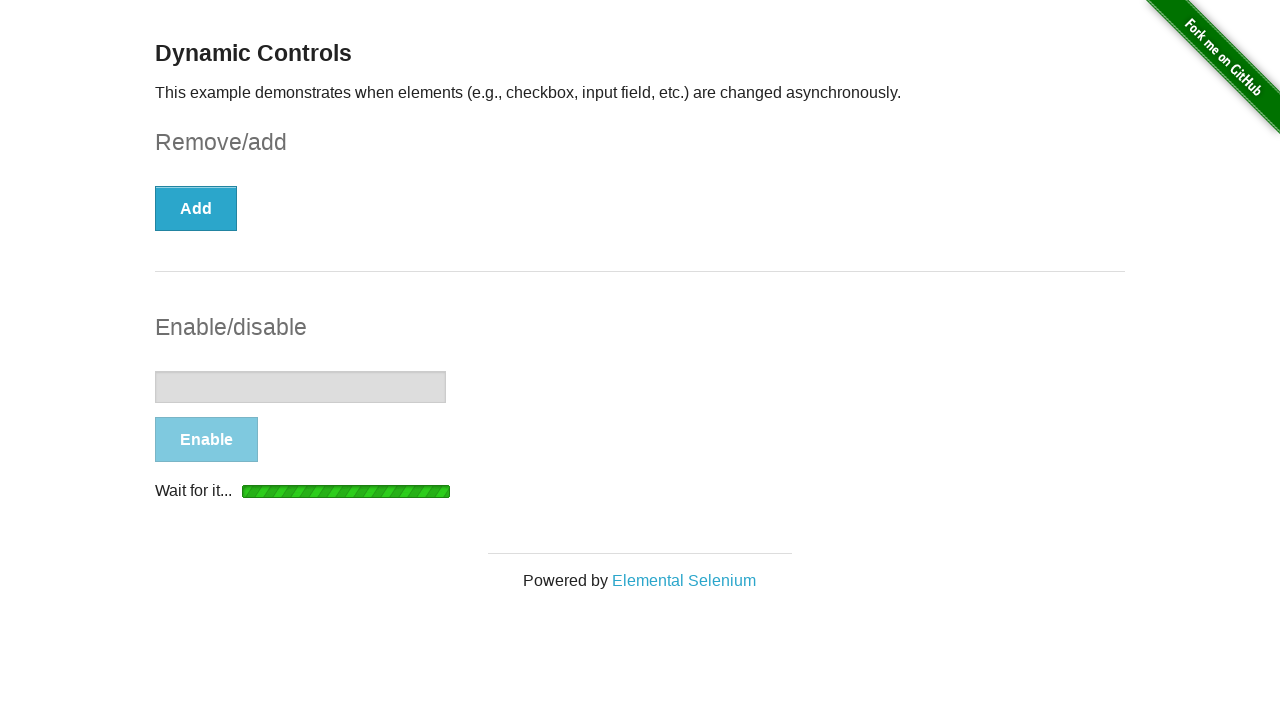

Waited for confirmation message to appear
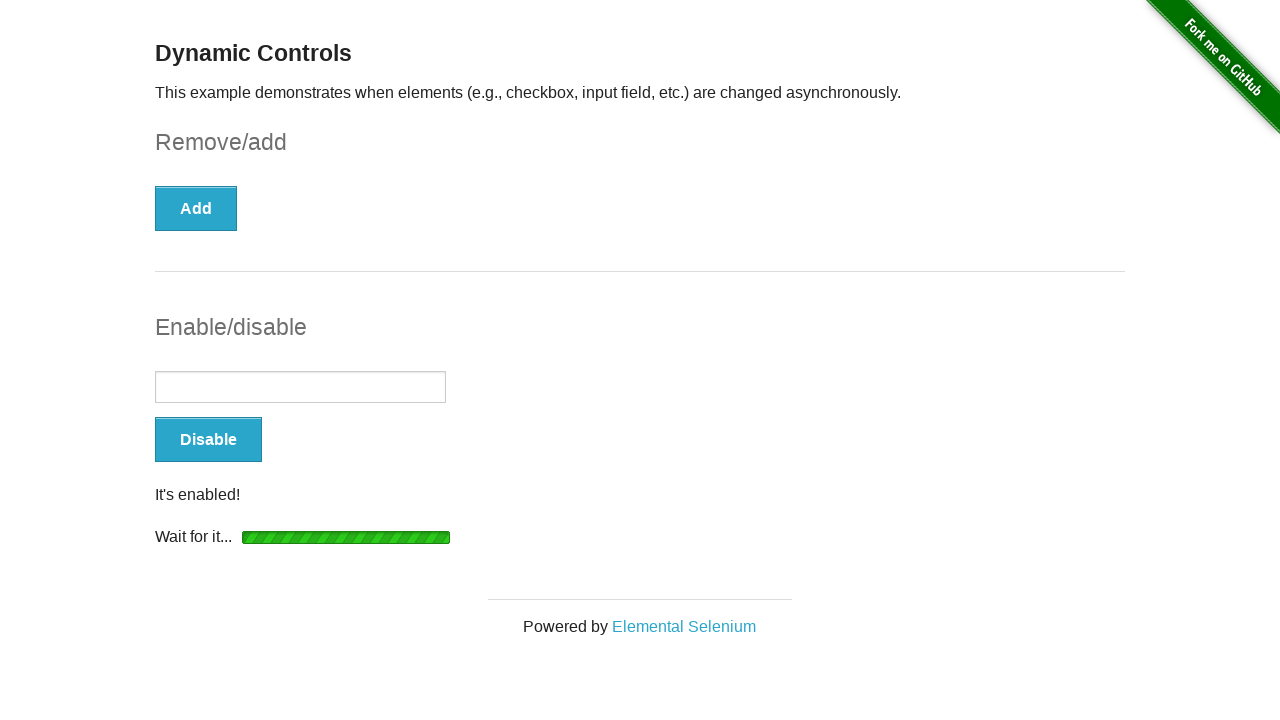

Filled enabled input field with 'Hello everyone!' on form#input-example >> input
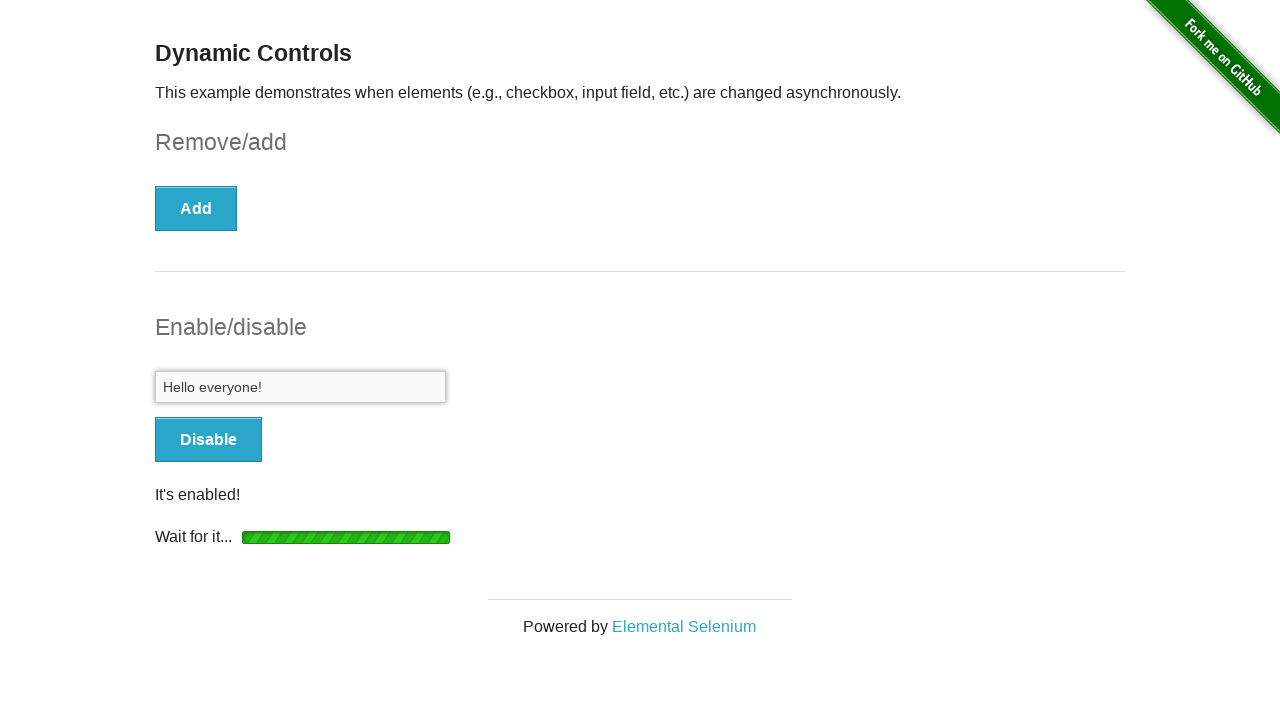

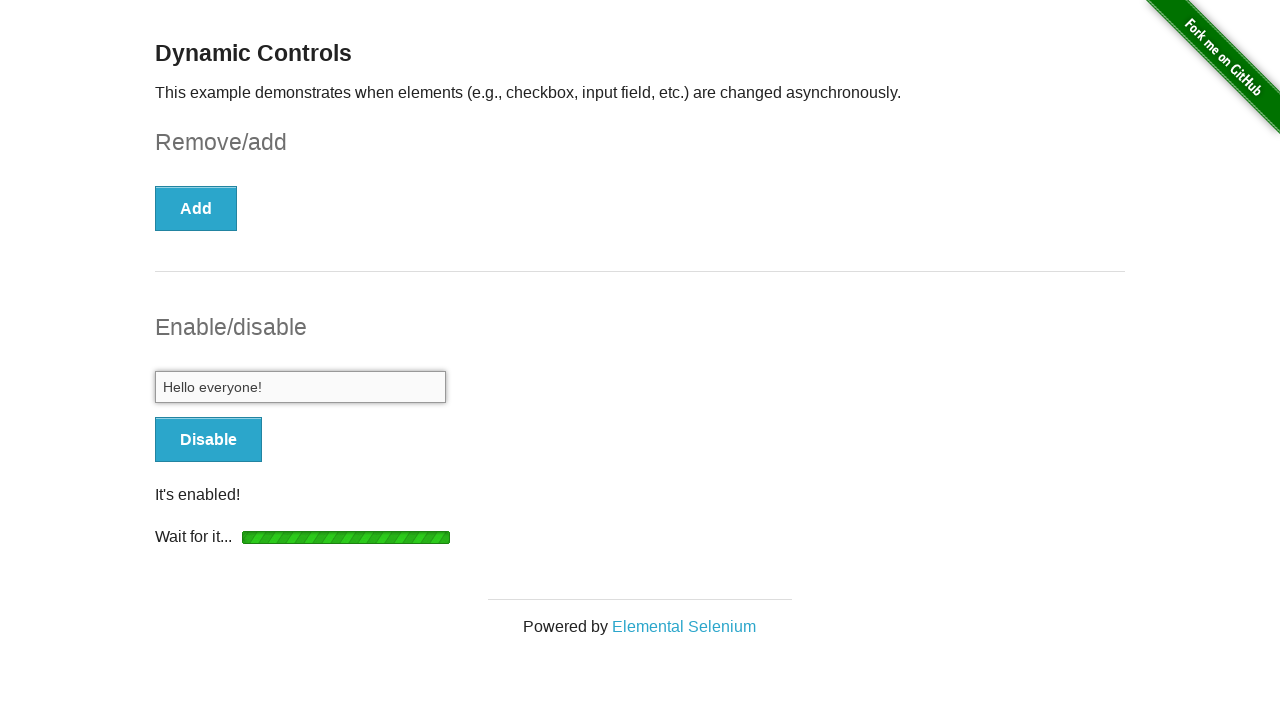